Tests navigation to the blog section of the Anh Tester website by clicking on the blog link

Starting URL: https://anhtester.com

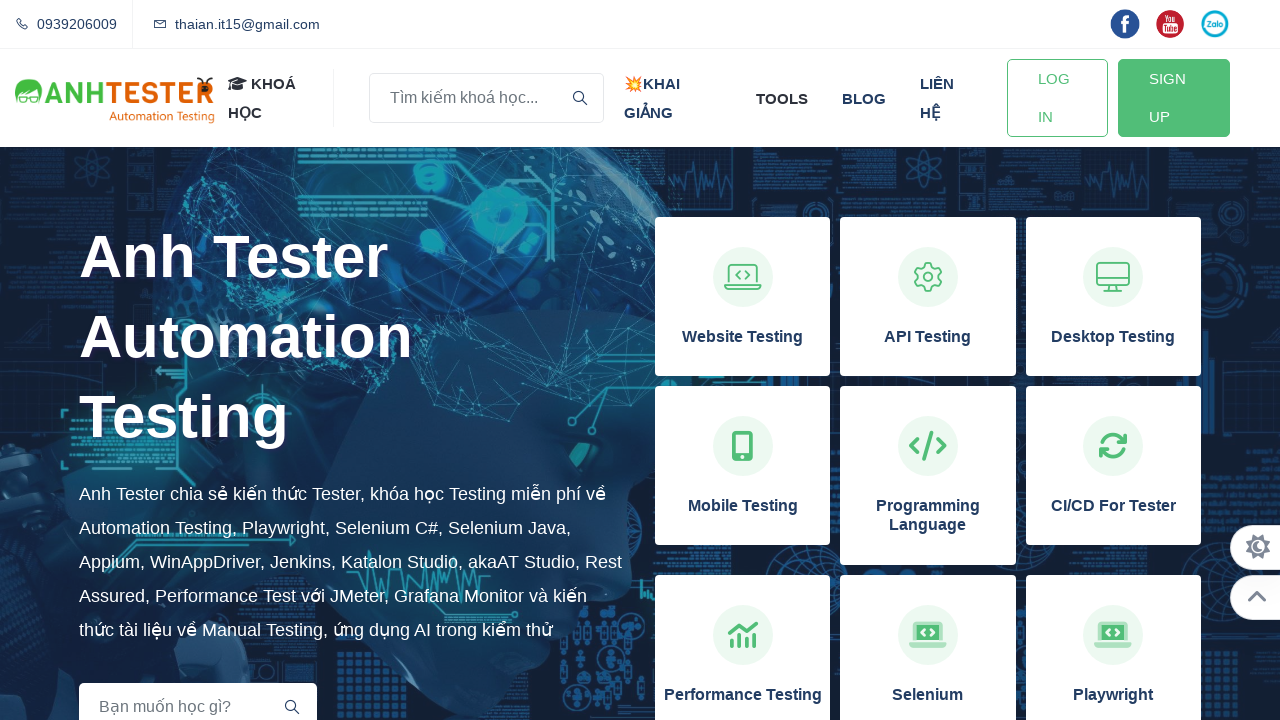

Clicked on the blog link in the Anh Tester website navigation at (864, 98) on xpath=//a[normalize-space()='blog']
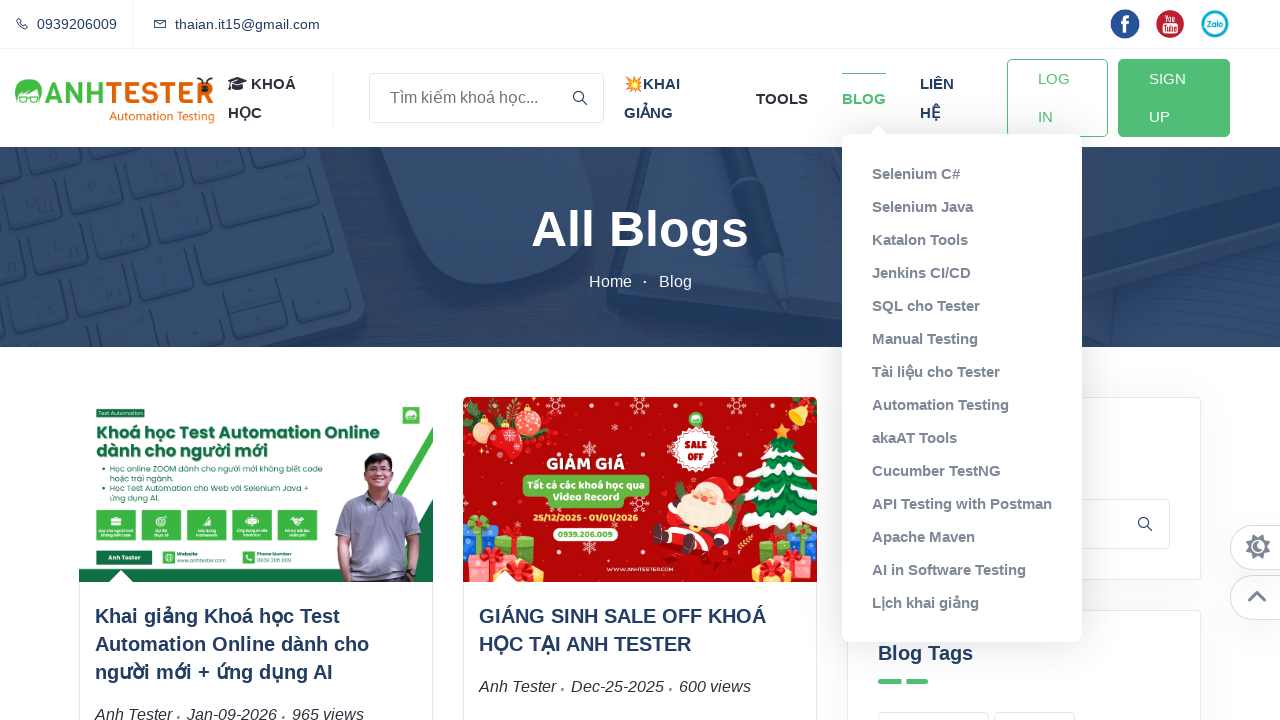

Blog page loaded and DOM content finished loading
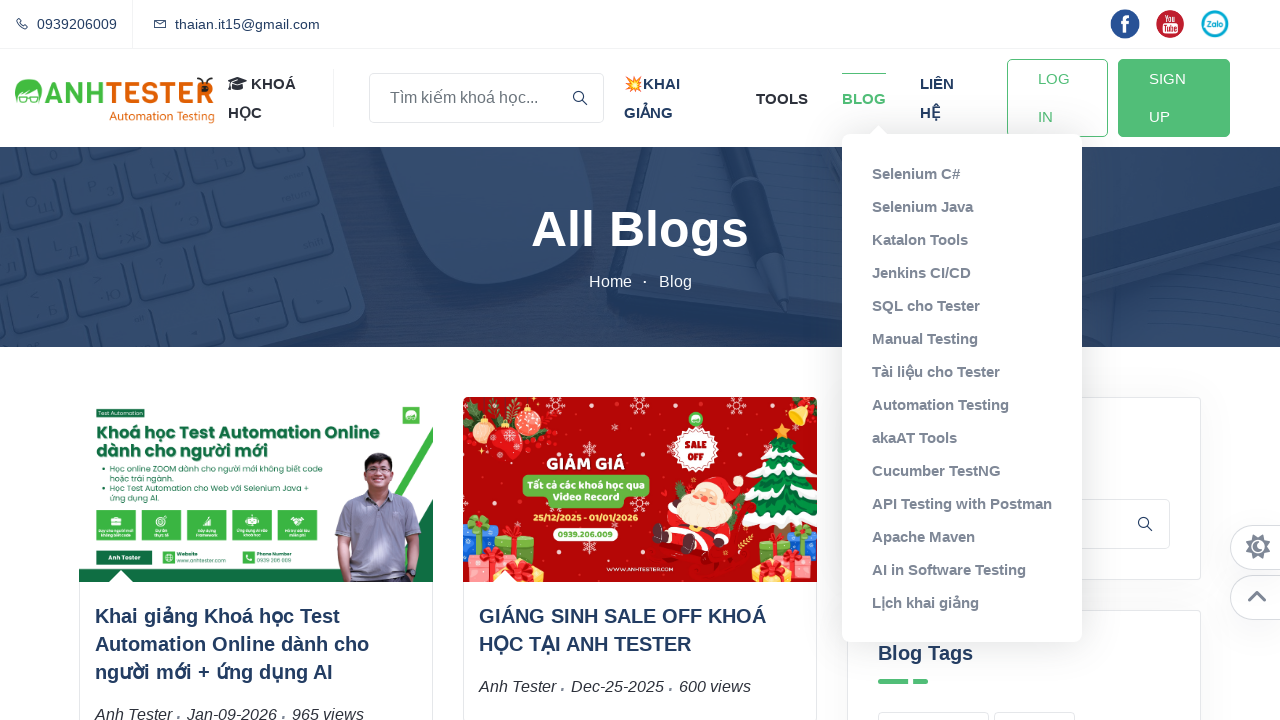

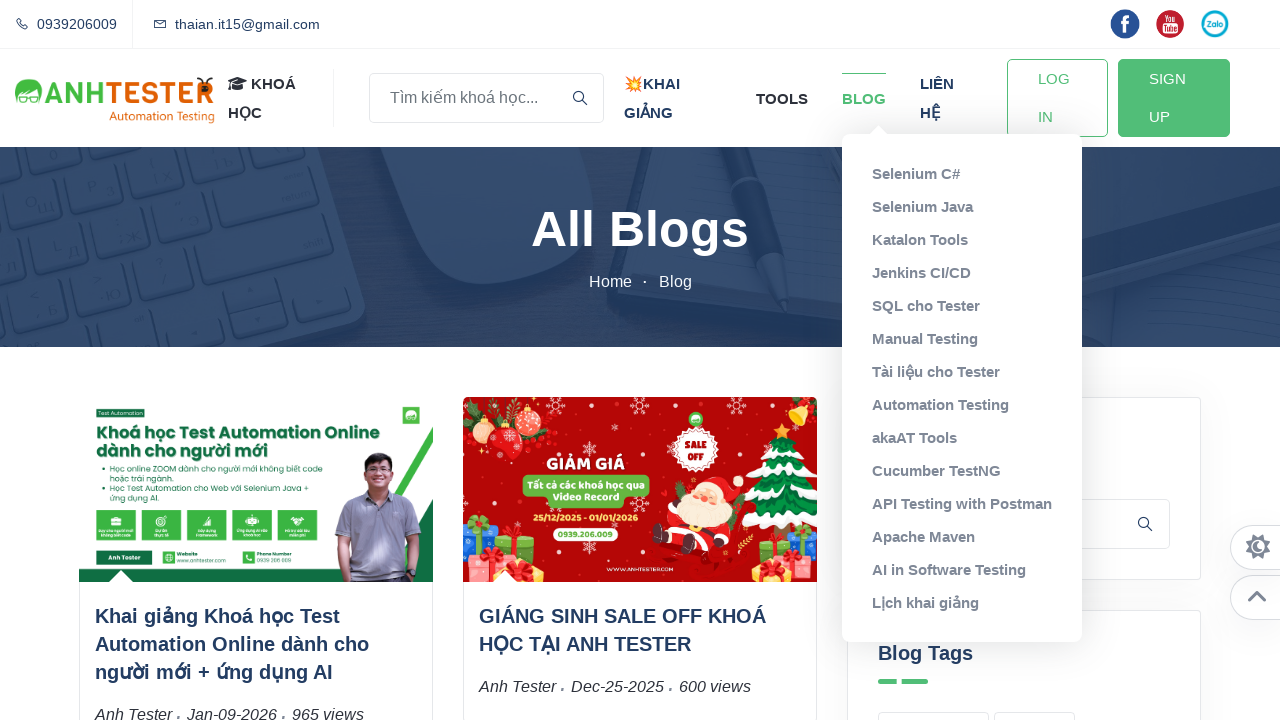